Tests different types of JavaScript alerts (simple, prompt, and confirmation) by triggering them and interacting with each type appropriately

Starting URL: https://demoqa.com/alerts

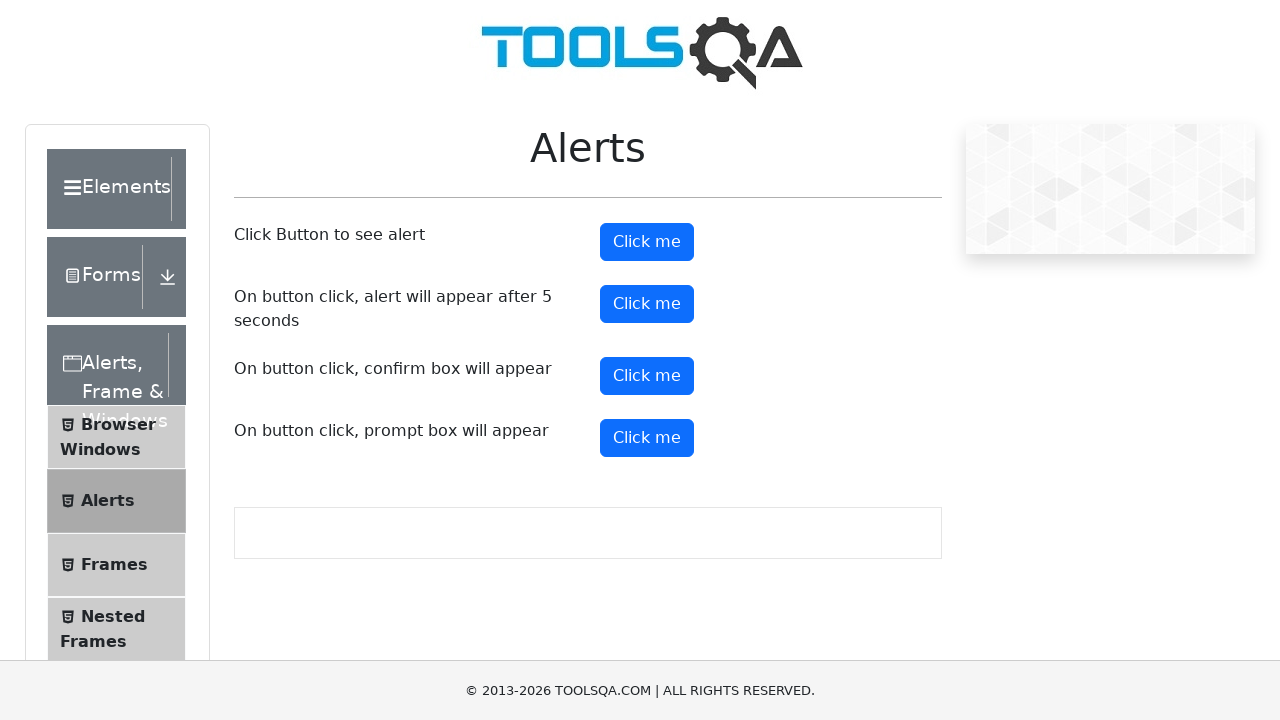

Clicked button to trigger simple alert at (647, 242) on button#alertButton
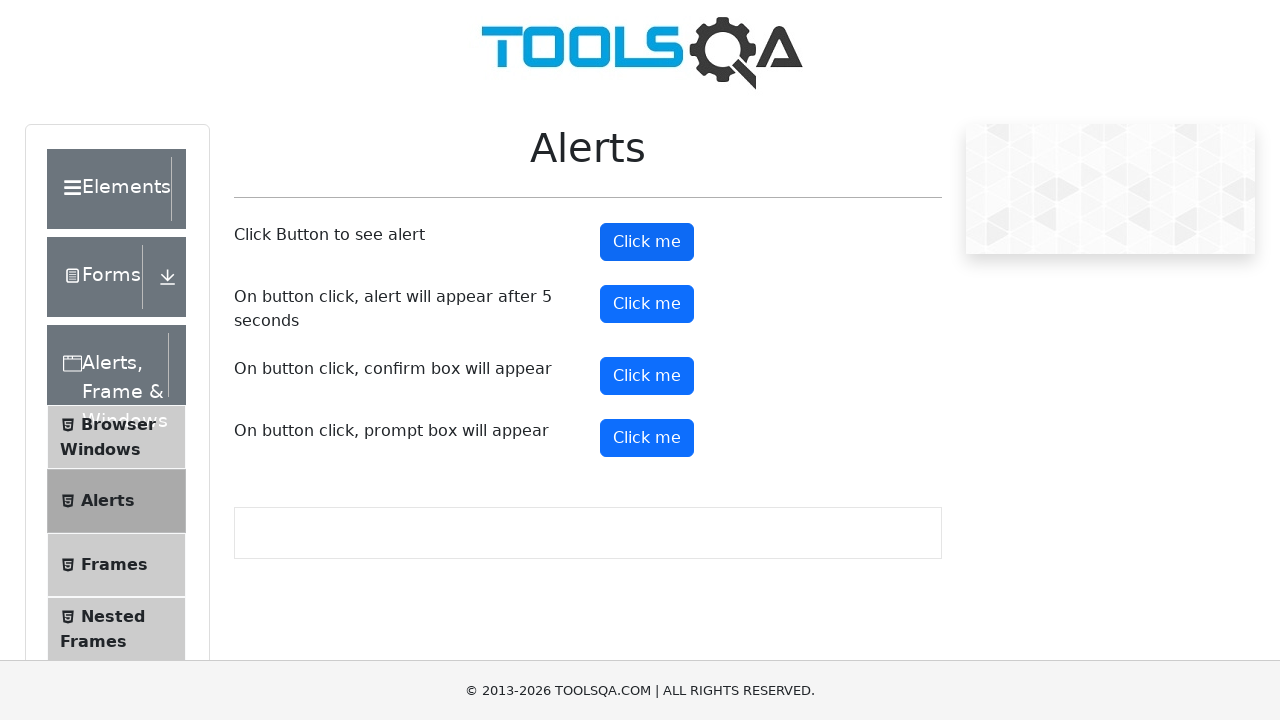

Set up dialog handler to accept simple alert
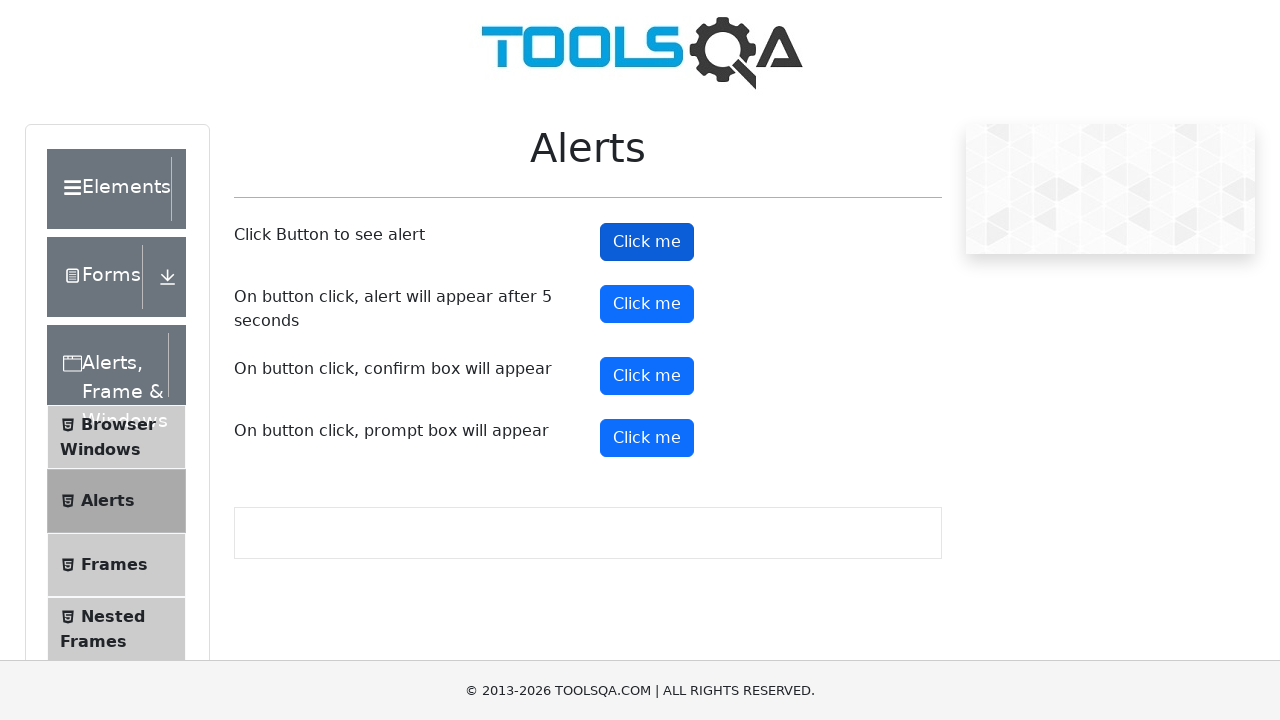

Clicked button to trigger prompt alert at (647, 438) on button#promtButton
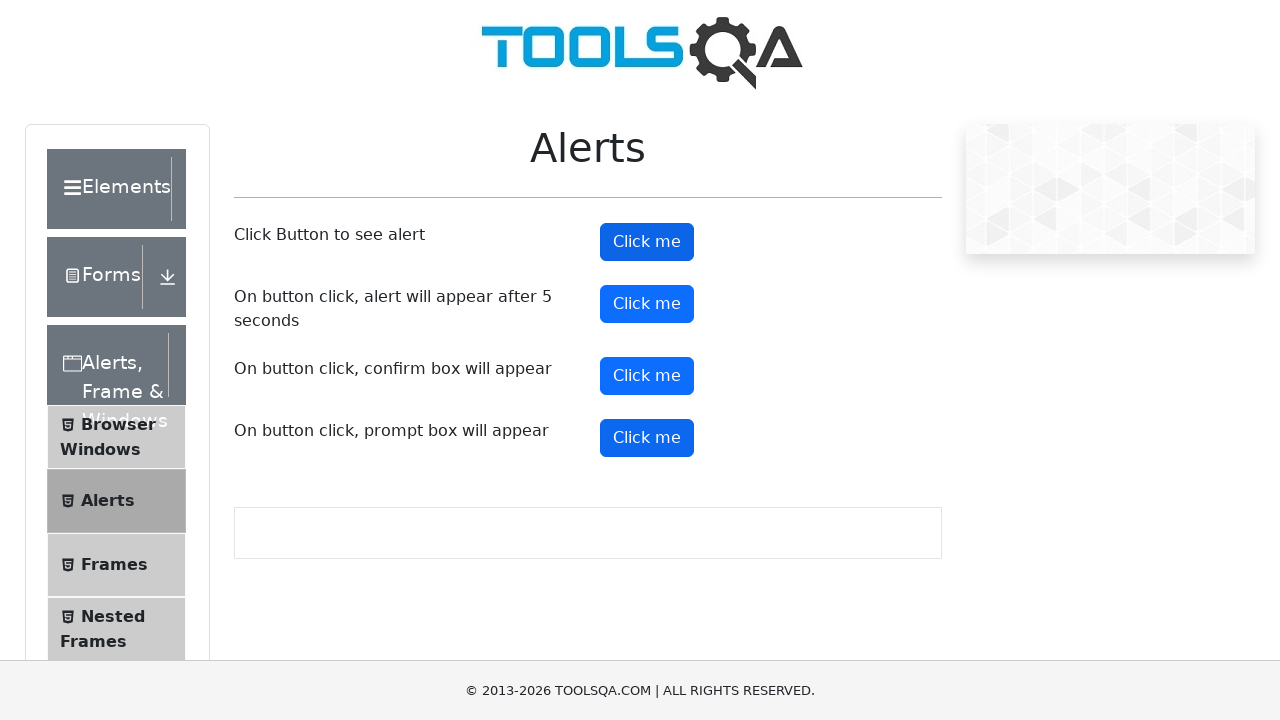

Set up dialog handler to accept prompt alert with 'Test User' text
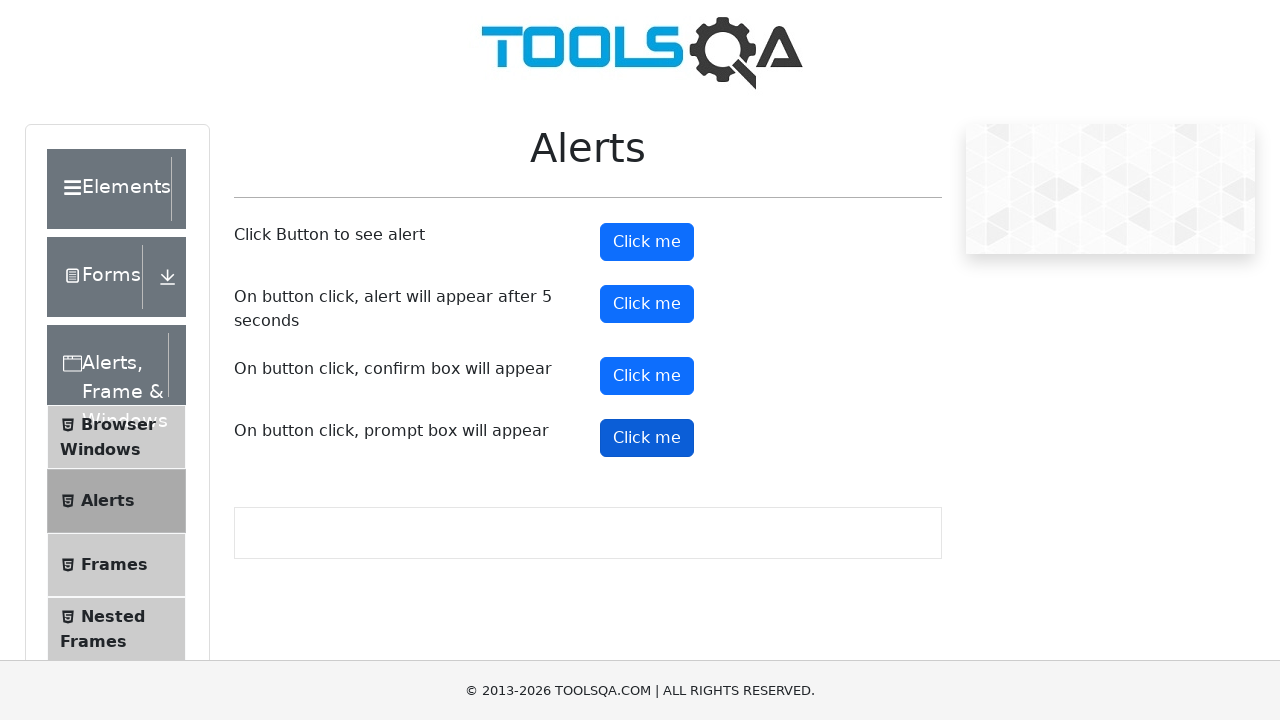

Clicked button to trigger confirmation alert at (647, 376) on button#confirmButton
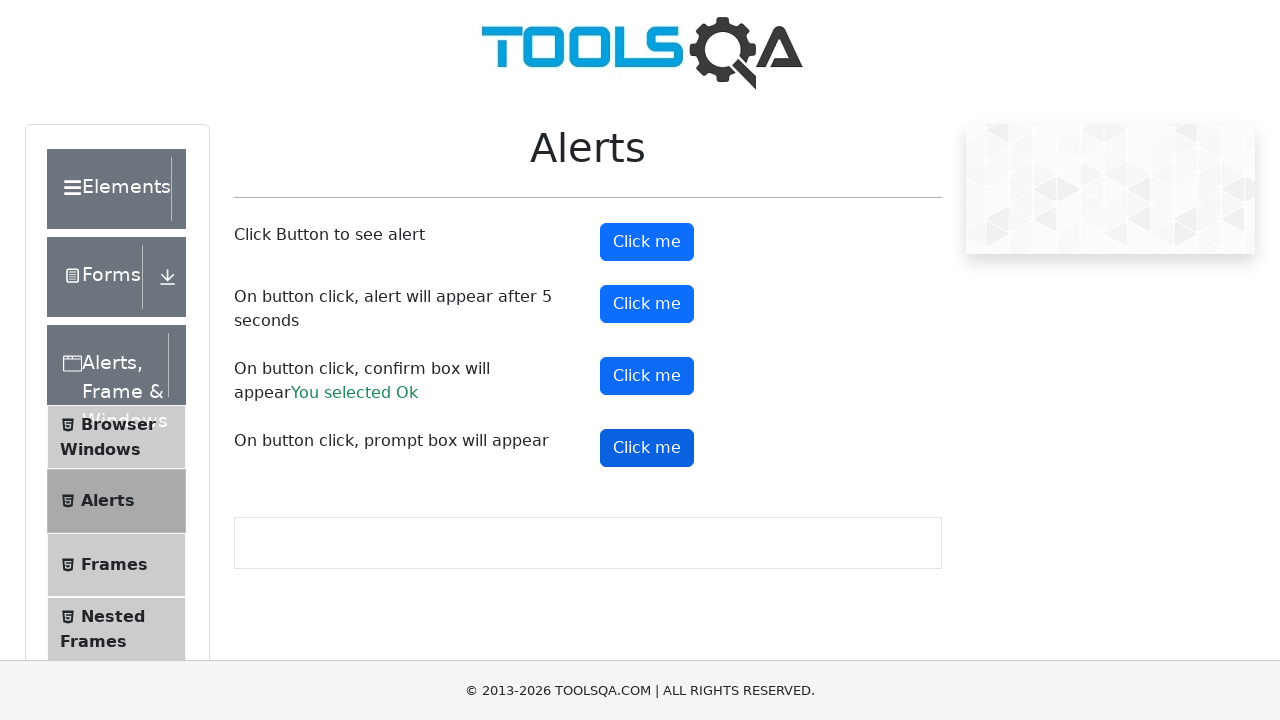

Set up dialog handler to dismiss confirmation alert
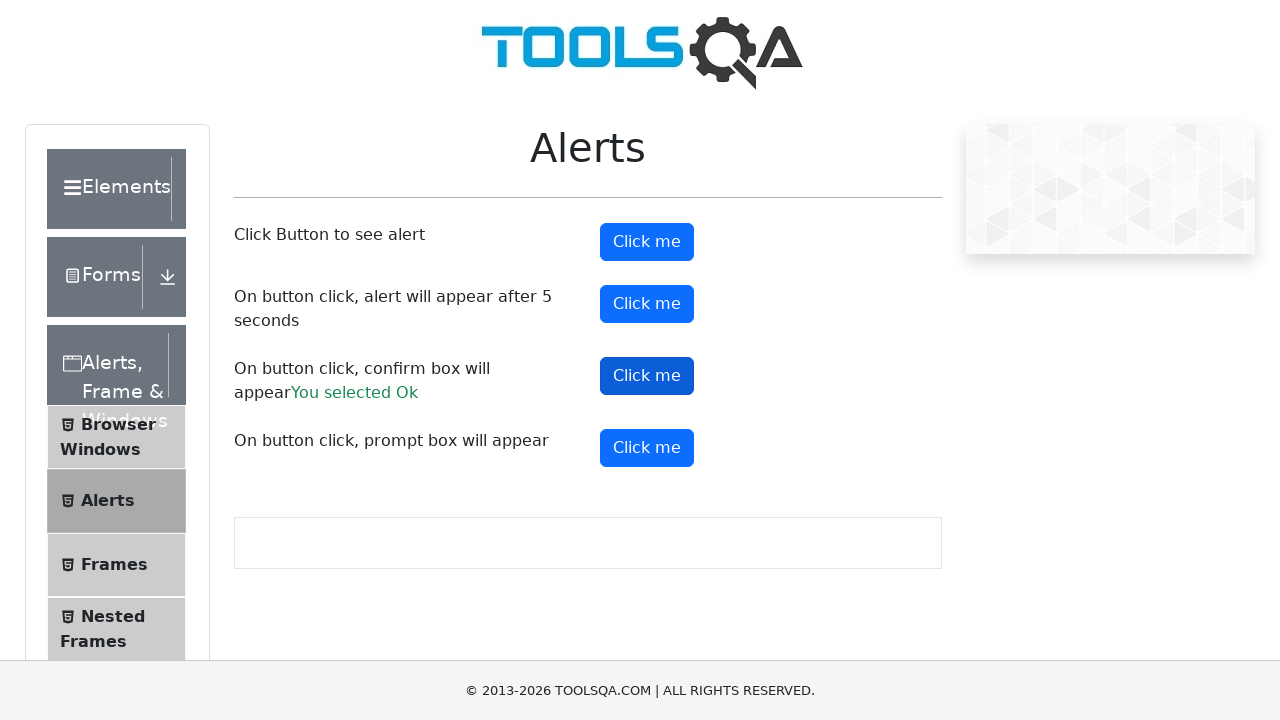

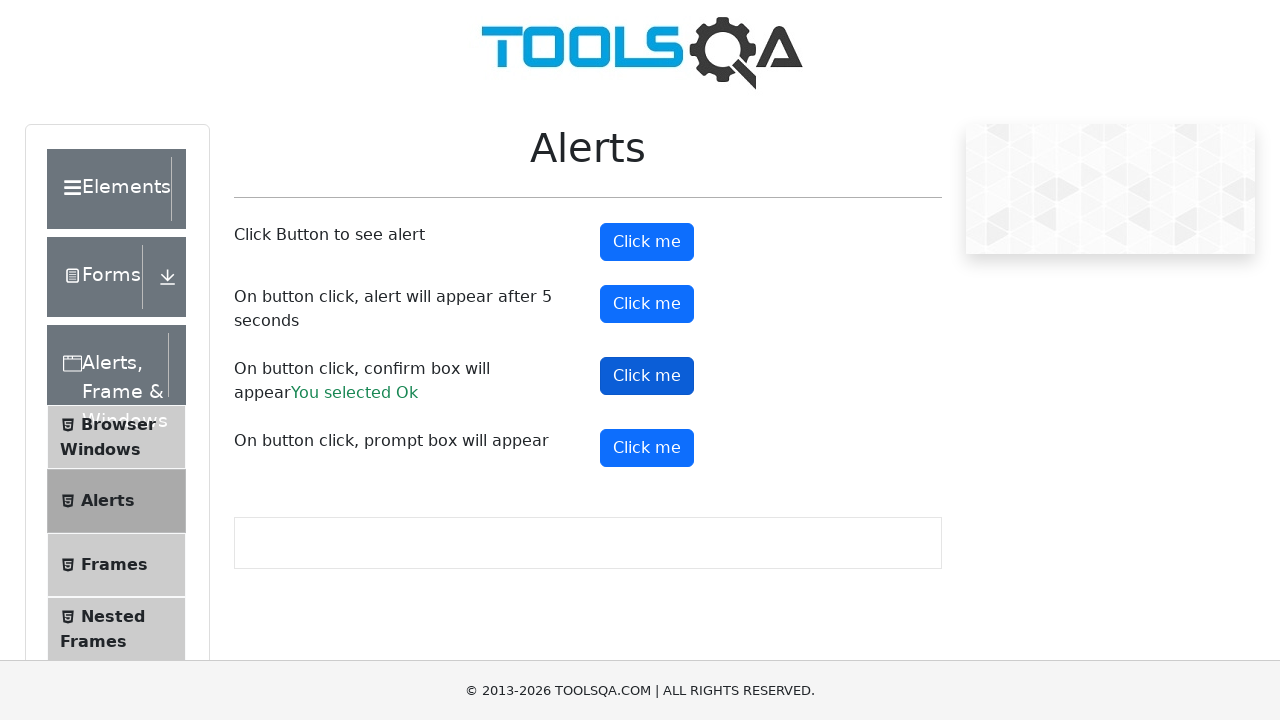